Tests dynamic content loading by clicking a start button and waiting for text to appear after the loading completes

Starting URL: https://the-internet.herokuapp.com/dynamic_loading/2

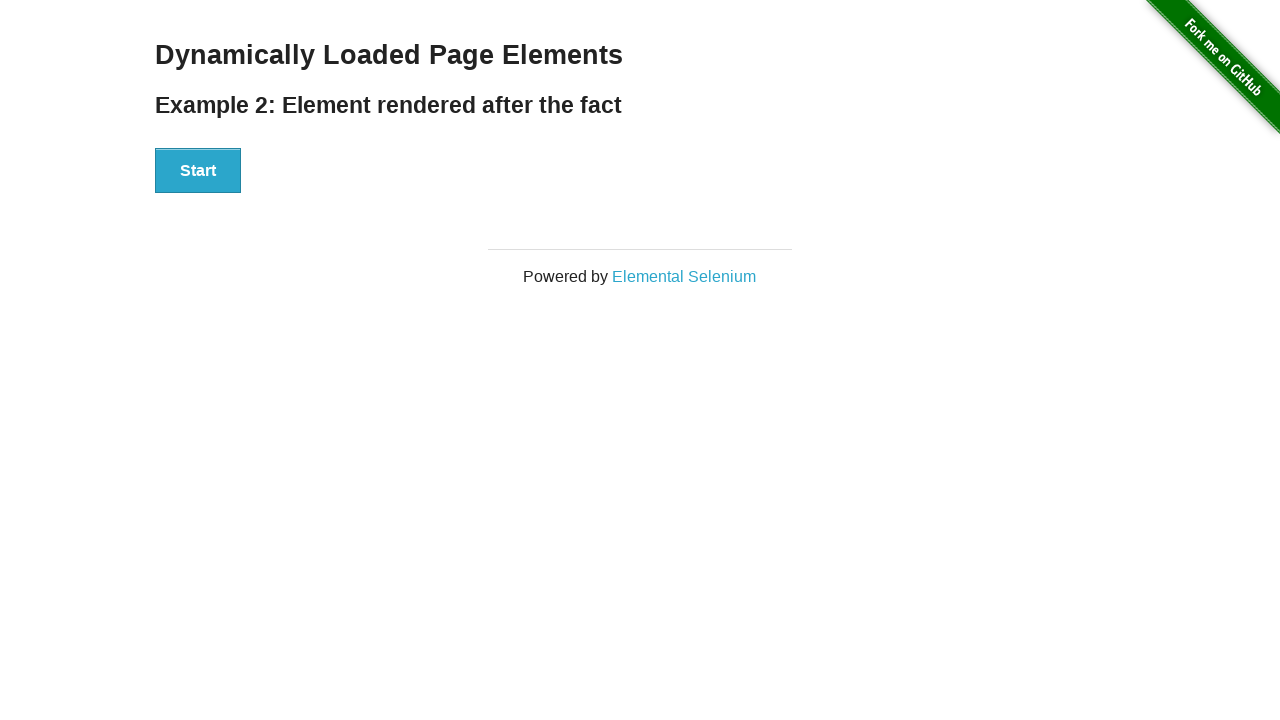

Clicked start button to trigger dynamic content loading at (198, 171) on xpath=//*[@id="start"]/button
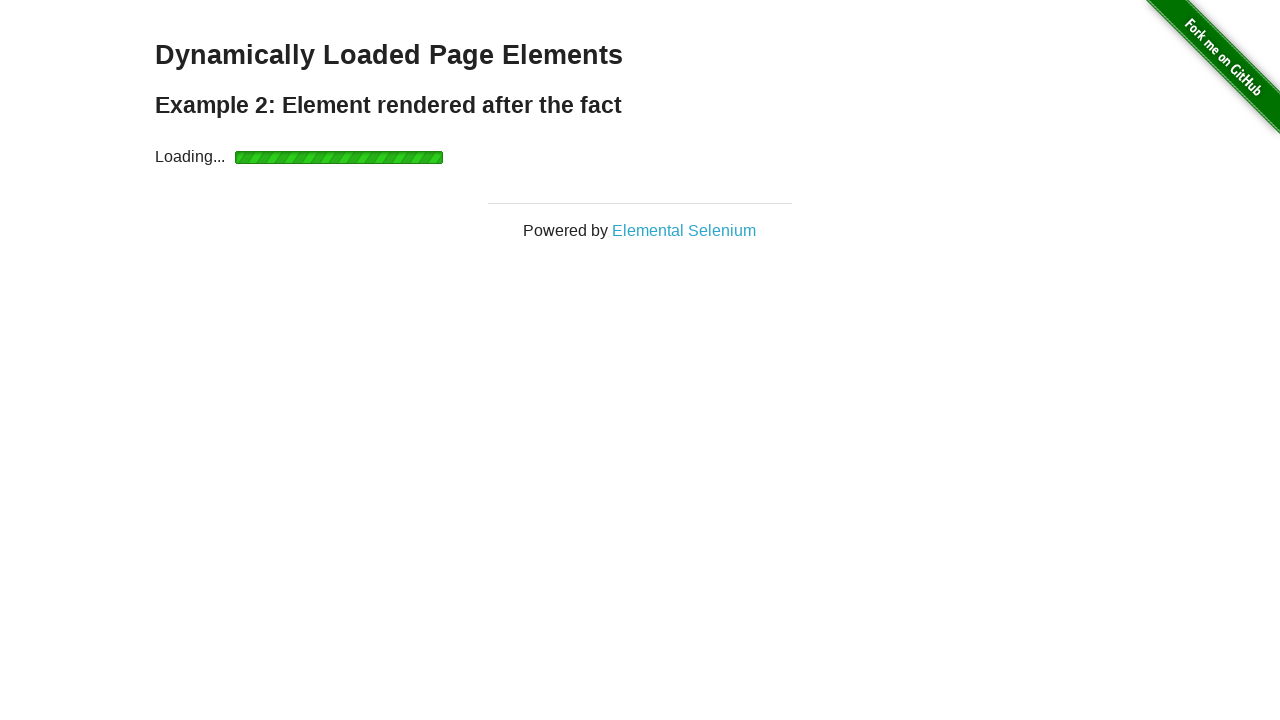

Dynamic content finished loading and finish text appeared
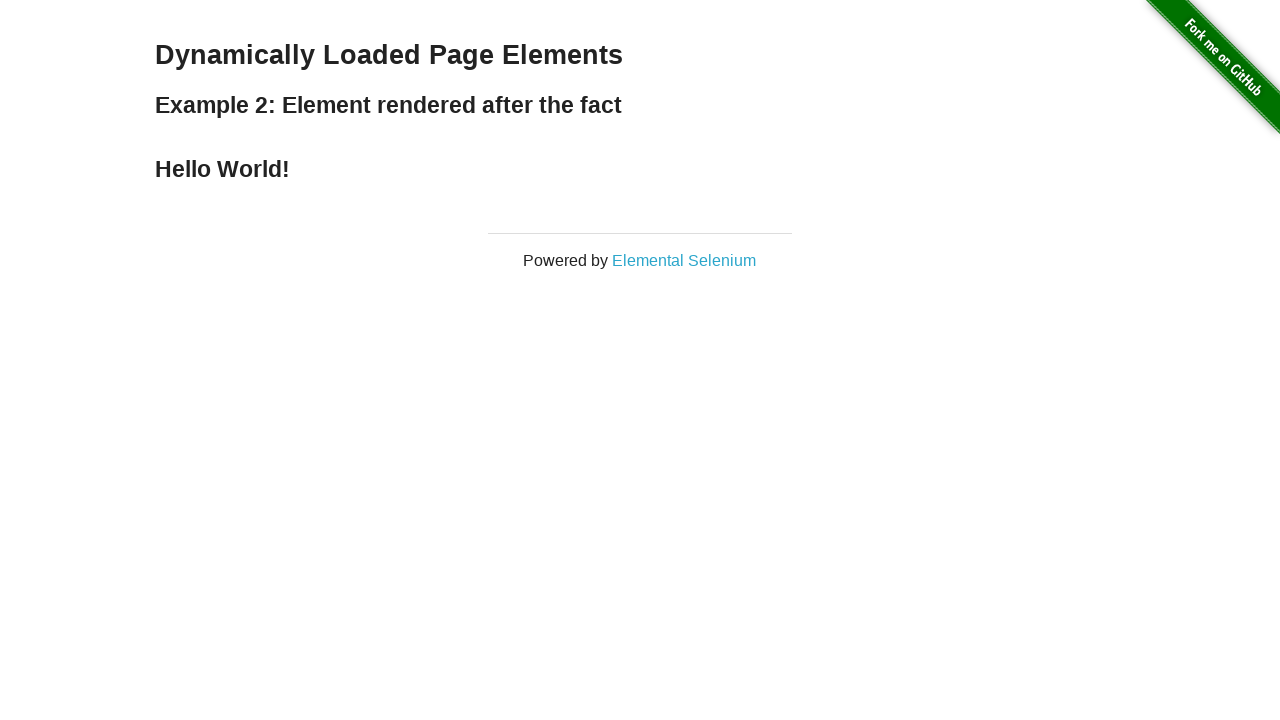

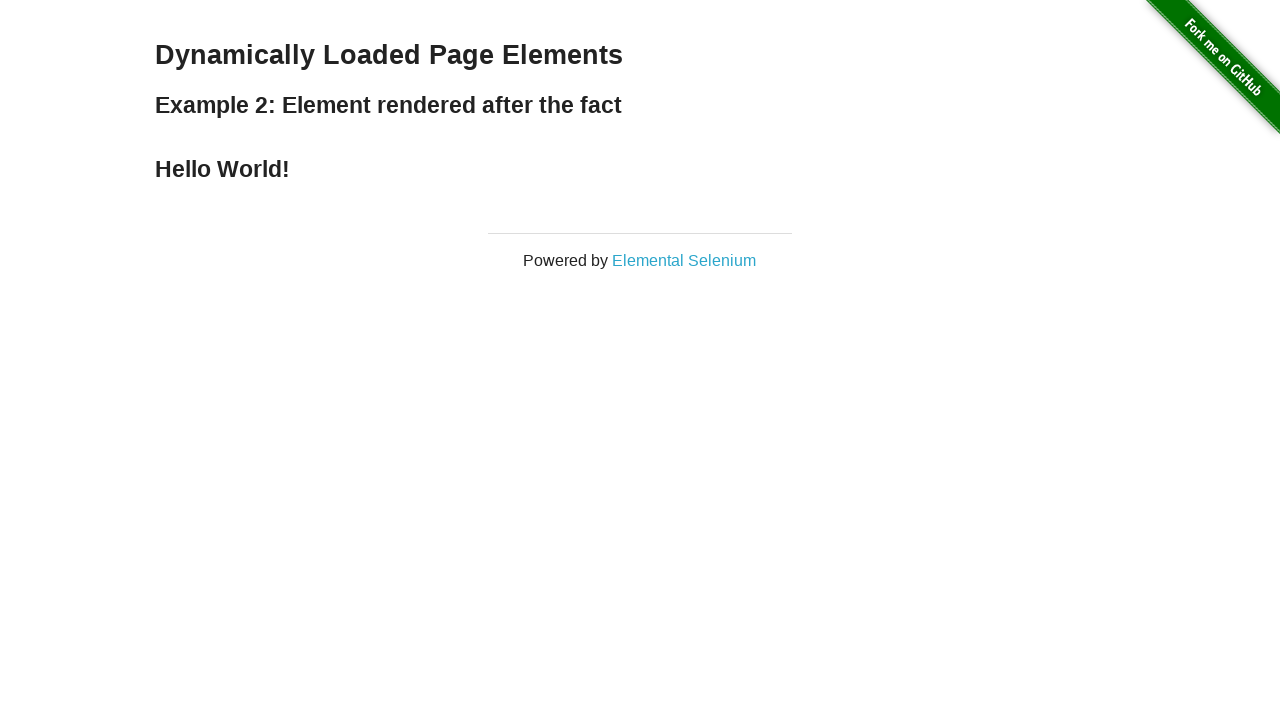